Demonstrates various XPath selector techniques by navigating to Rediff.com, clicking sign in link, and filling login credentials in the sign-in form

Starting URL: https://www.rediff.com/

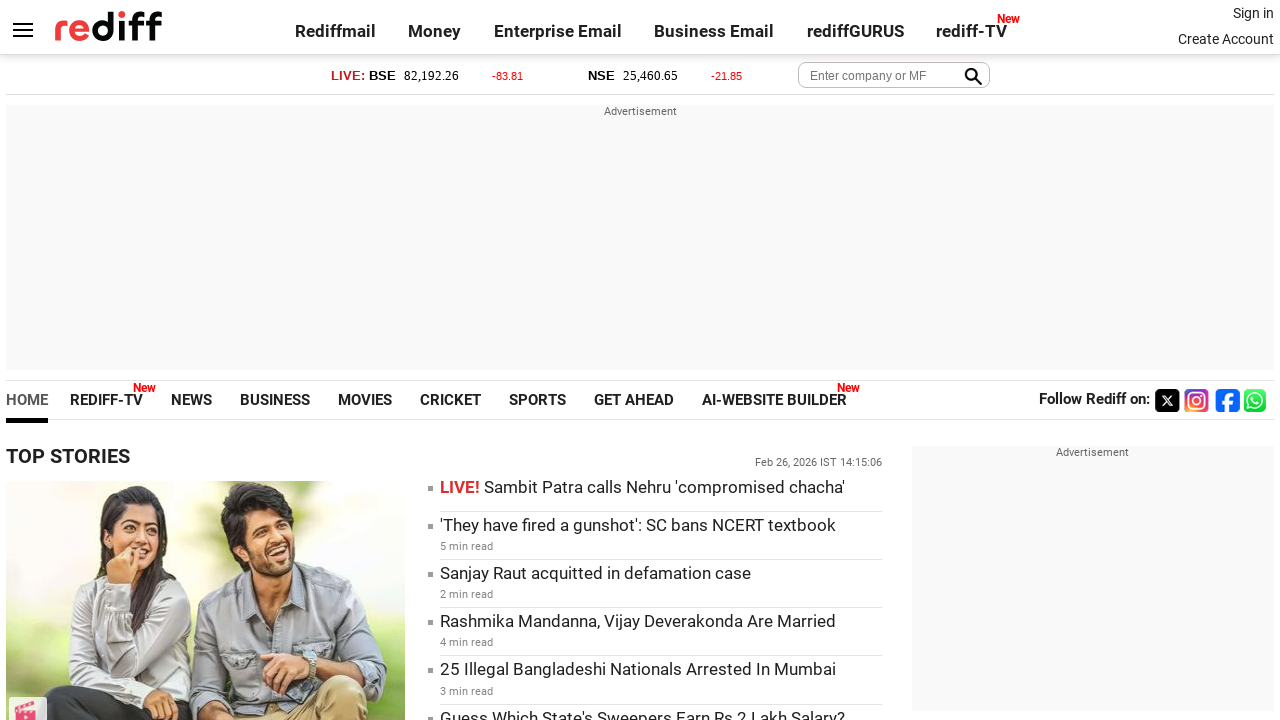

Navigated to https://www.rediff.com/
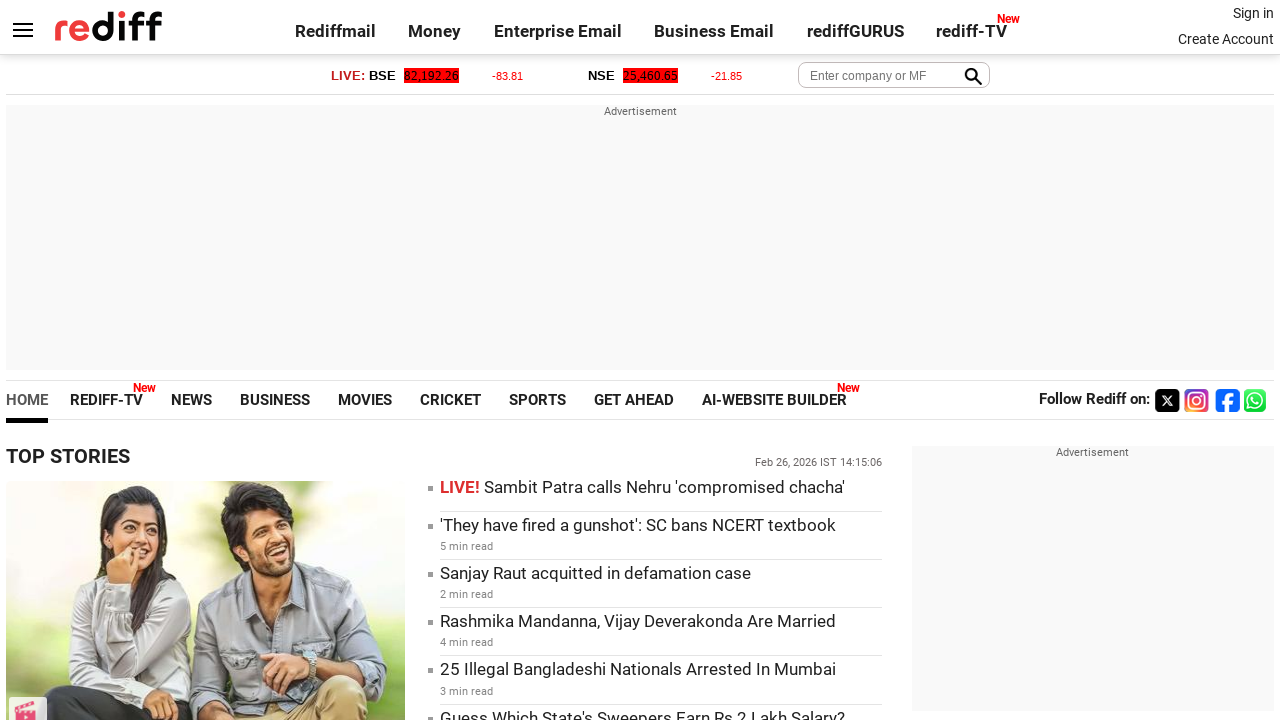

Clicked Sign in link using text XPath selector at (1253, 13) on xpath=//a[text() = 'Sign in']
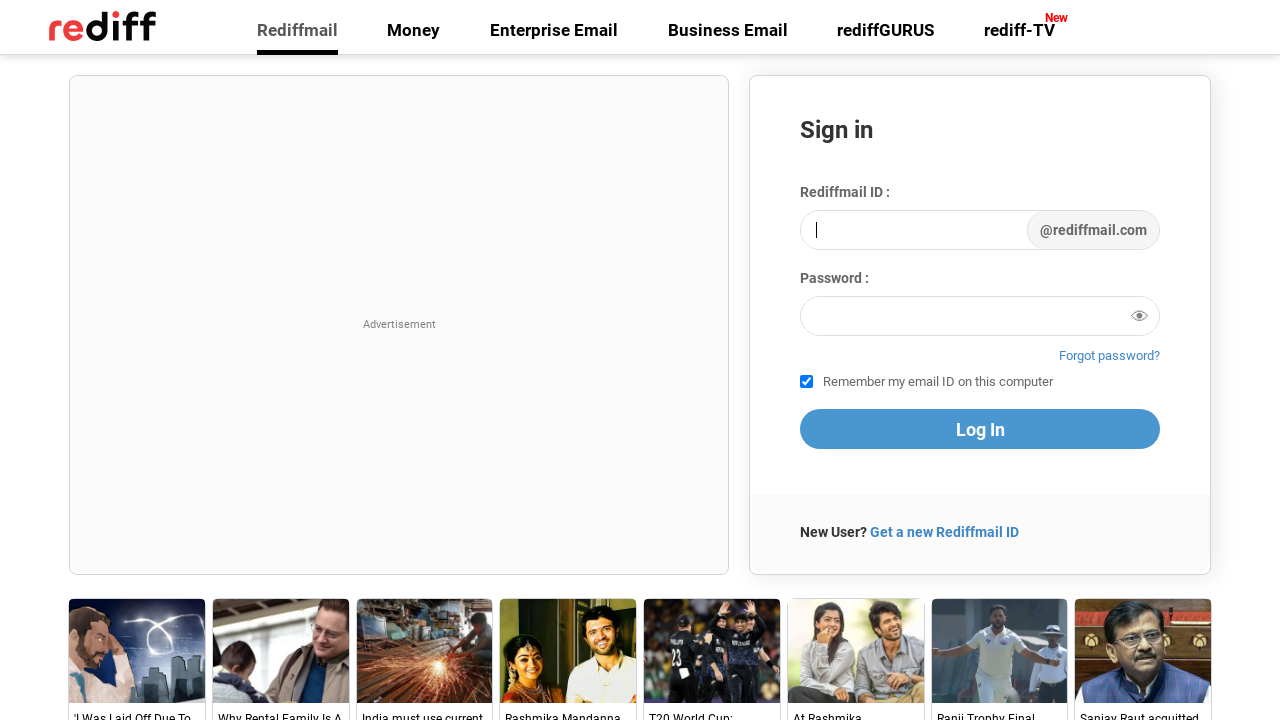

Filled email field with 'abc@gmail.com' using contains XPath selector on //input[contains(@id,'login1')]
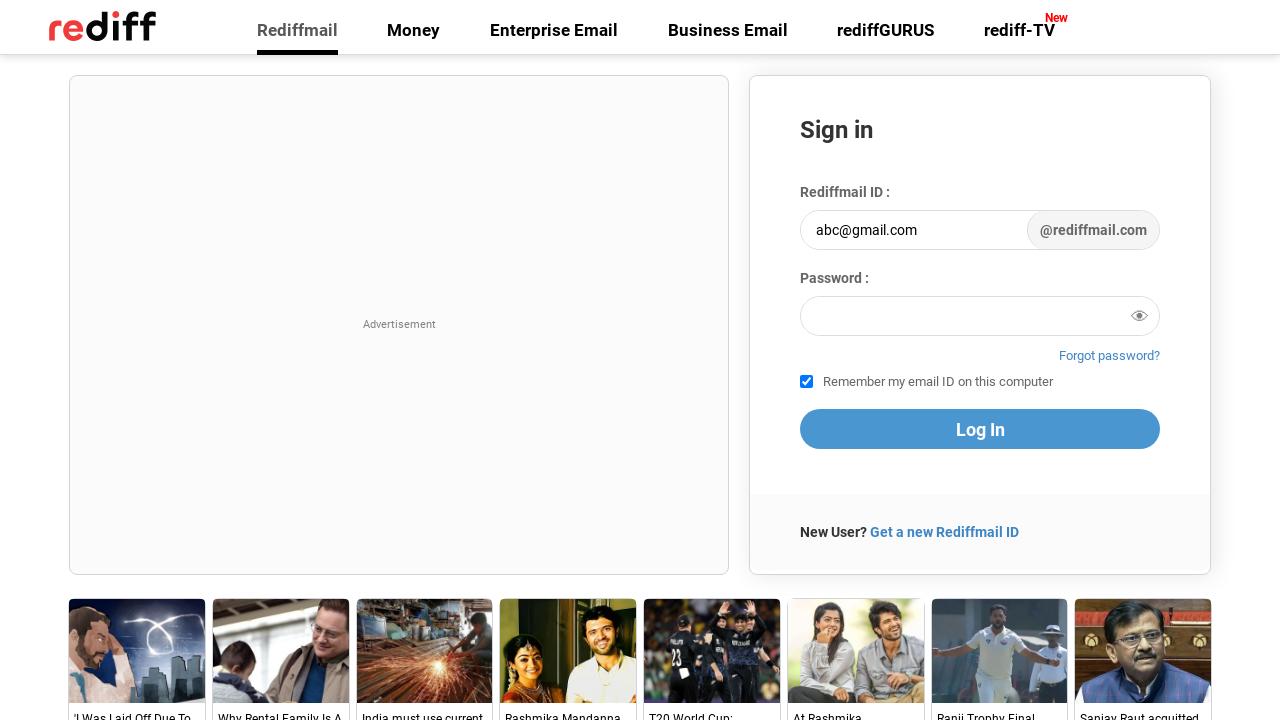

Filled password field with 'abc123' using contains XPath selector on //input[contains(@name,'passwd')]
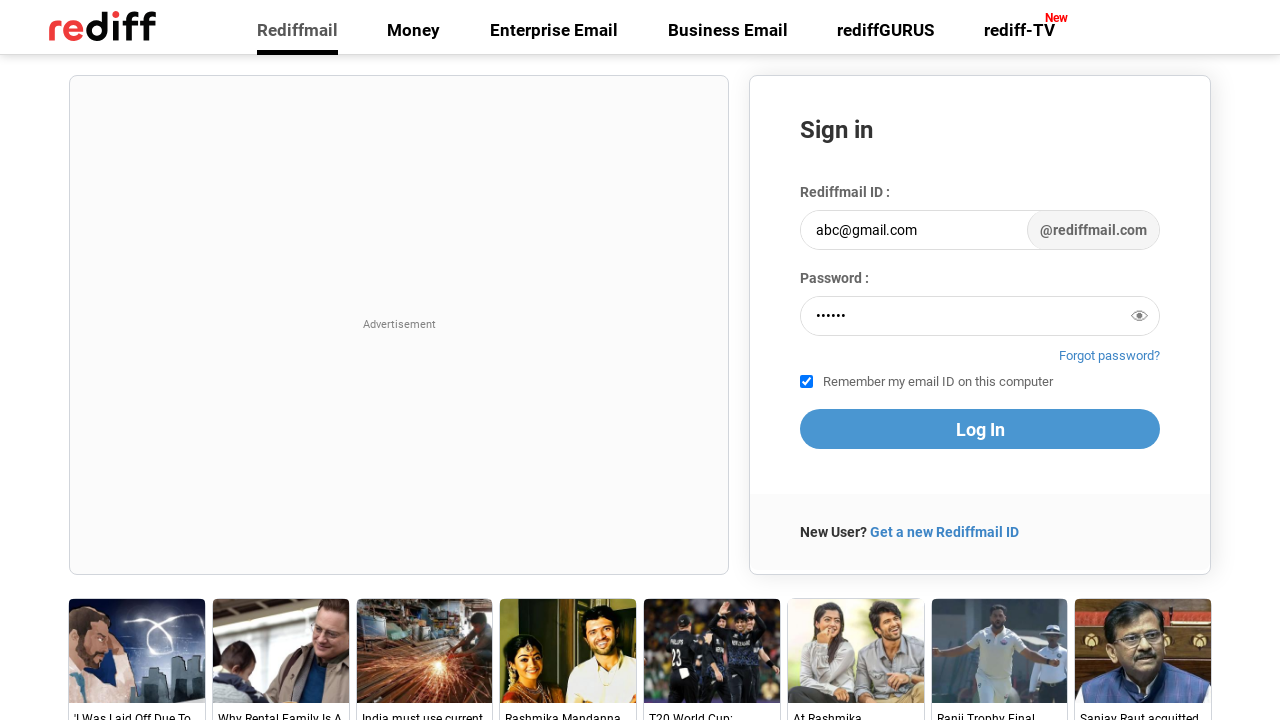

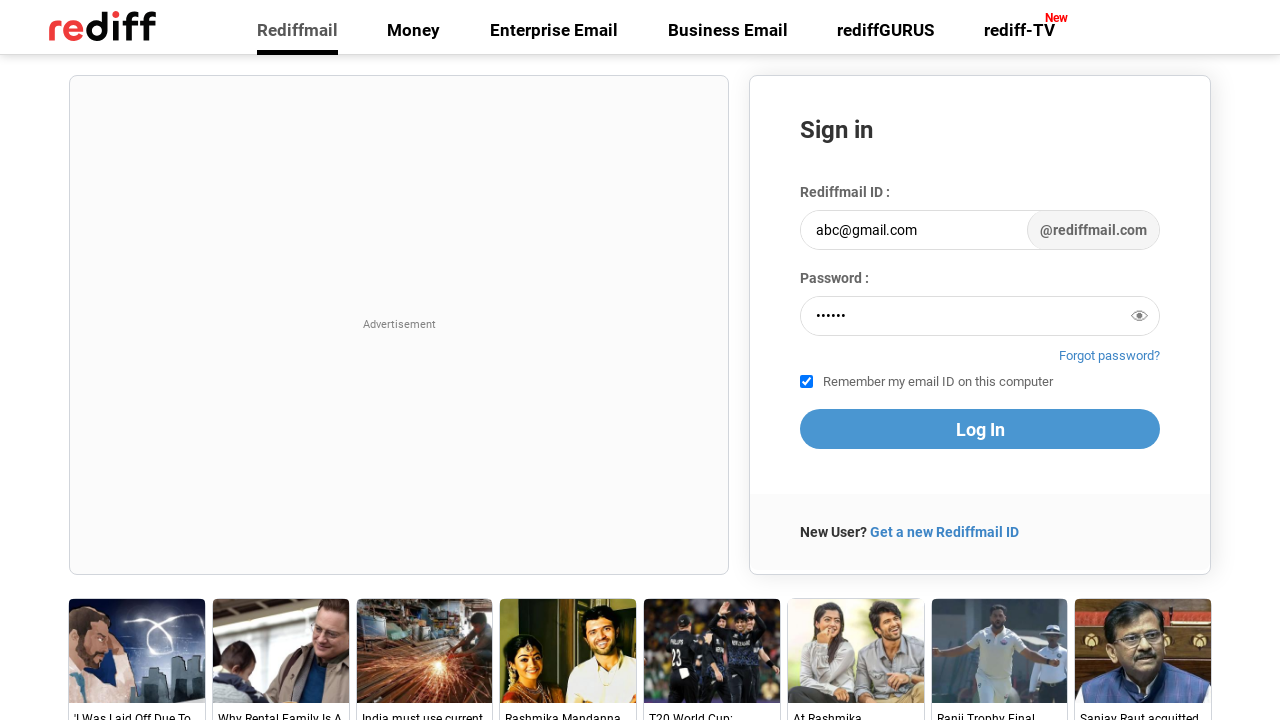